Tests that the browser back button works correctly with filter navigation

Starting URL: https://demo.playwright.dev/todomvc

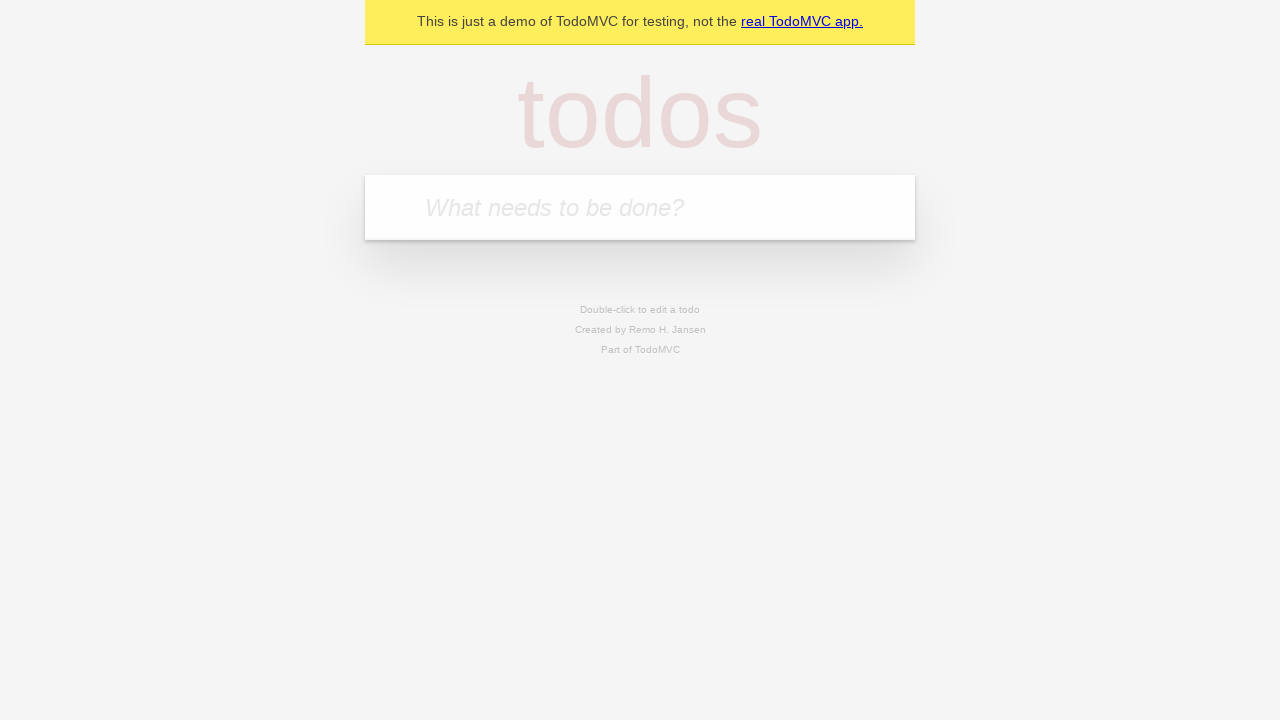

Filled todo input with 'buy some cheese' on internal:attr=[placeholder="What needs to be done?"i]
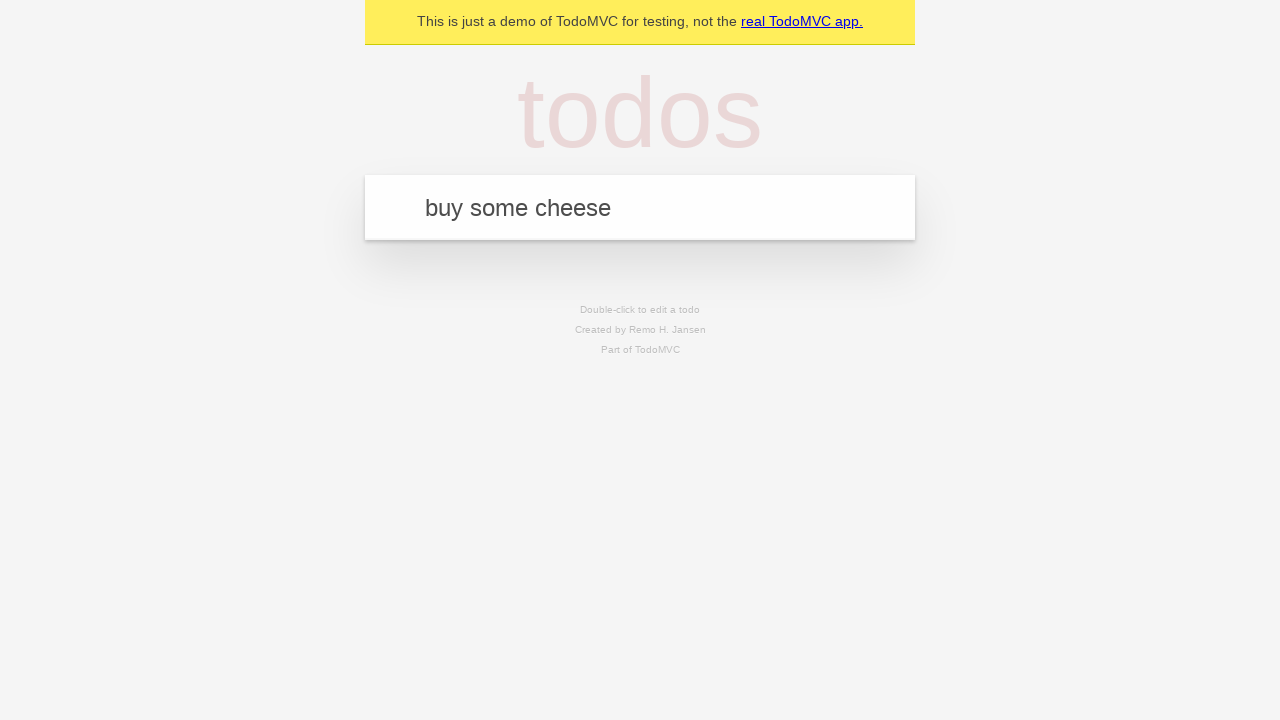

Pressed Enter to create first todo on internal:attr=[placeholder="What needs to be done?"i]
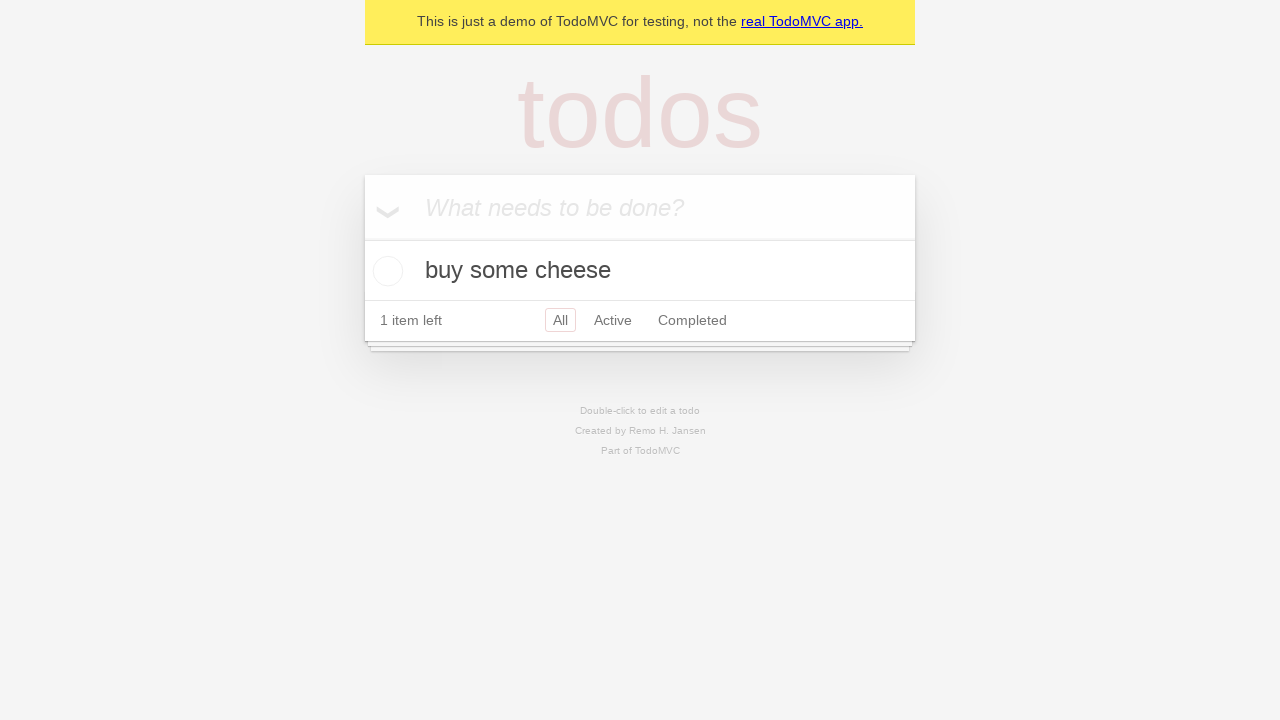

Filled todo input with 'feed the cat' on internal:attr=[placeholder="What needs to be done?"i]
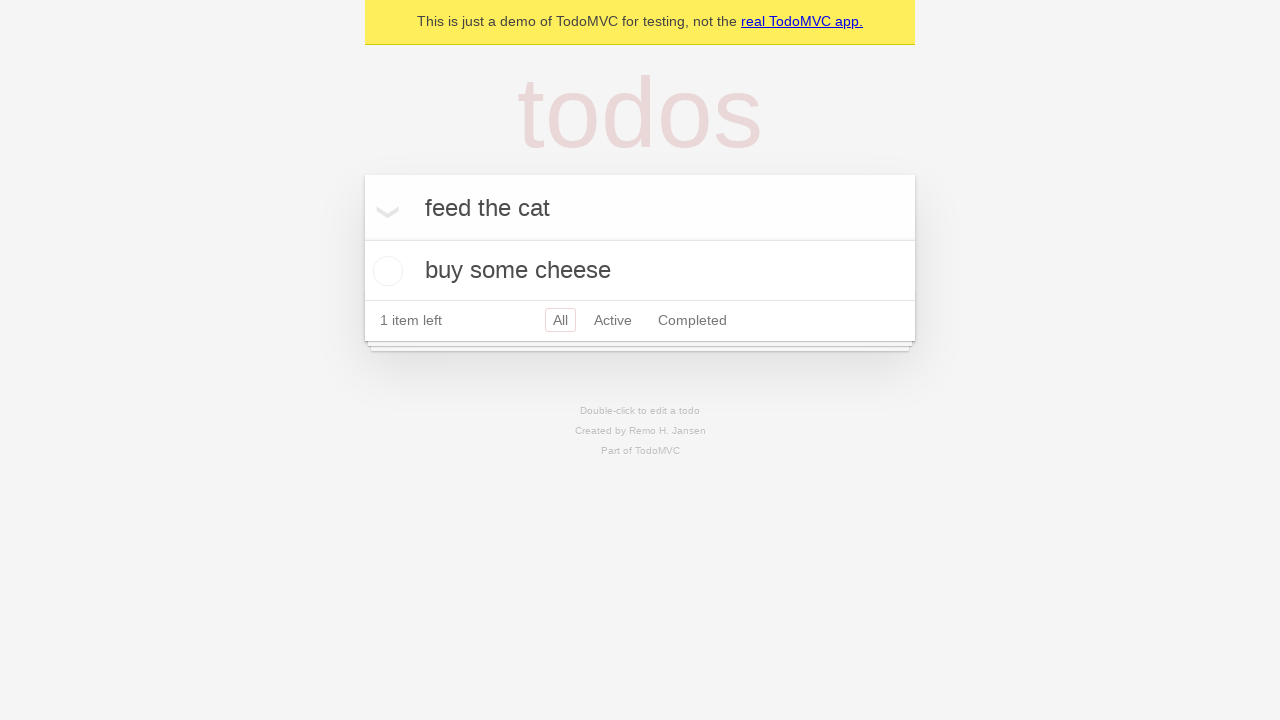

Pressed Enter to create second todo on internal:attr=[placeholder="What needs to be done?"i]
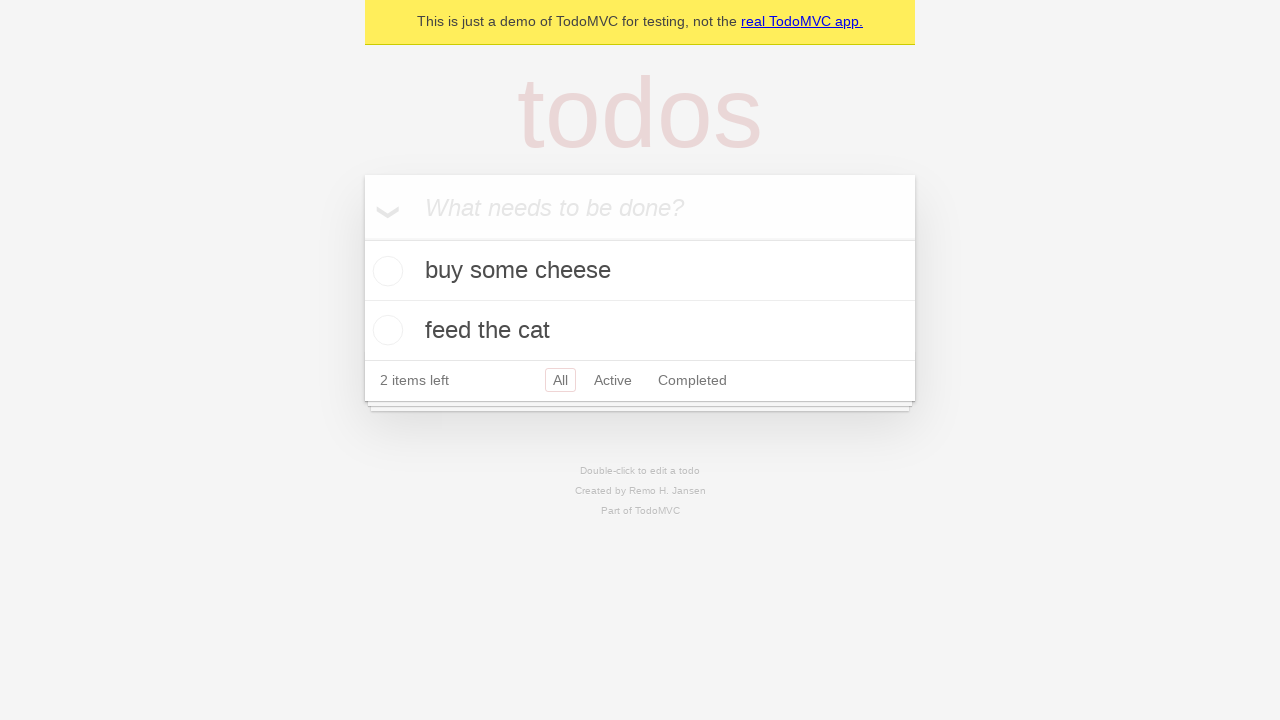

Filled todo input with 'book a doctors appointment' on internal:attr=[placeholder="What needs to be done?"i]
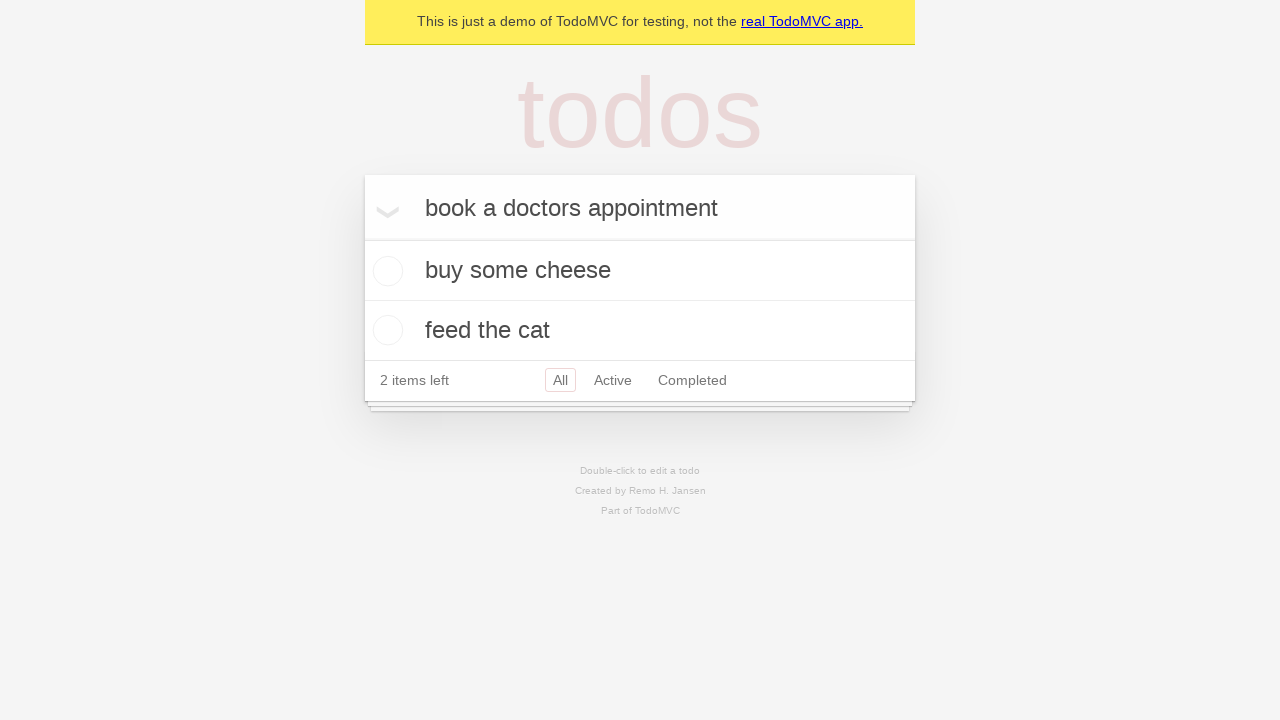

Pressed Enter to create third todo on internal:attr=[placeholder="What needs to be done?"i]
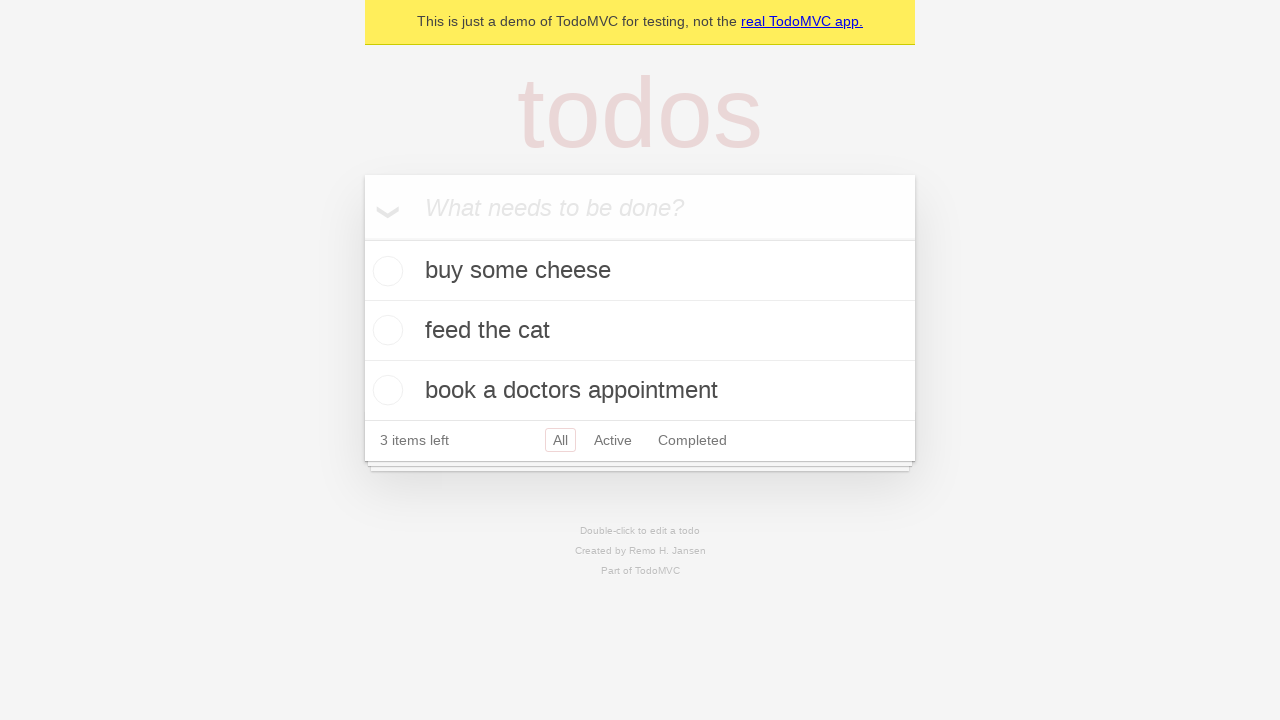

Checked the second todo item (feed the cat) at (385, 330) on internal:testid=[data-testid="todo-item"s] >> nth=1 >> internal:role=checkbox
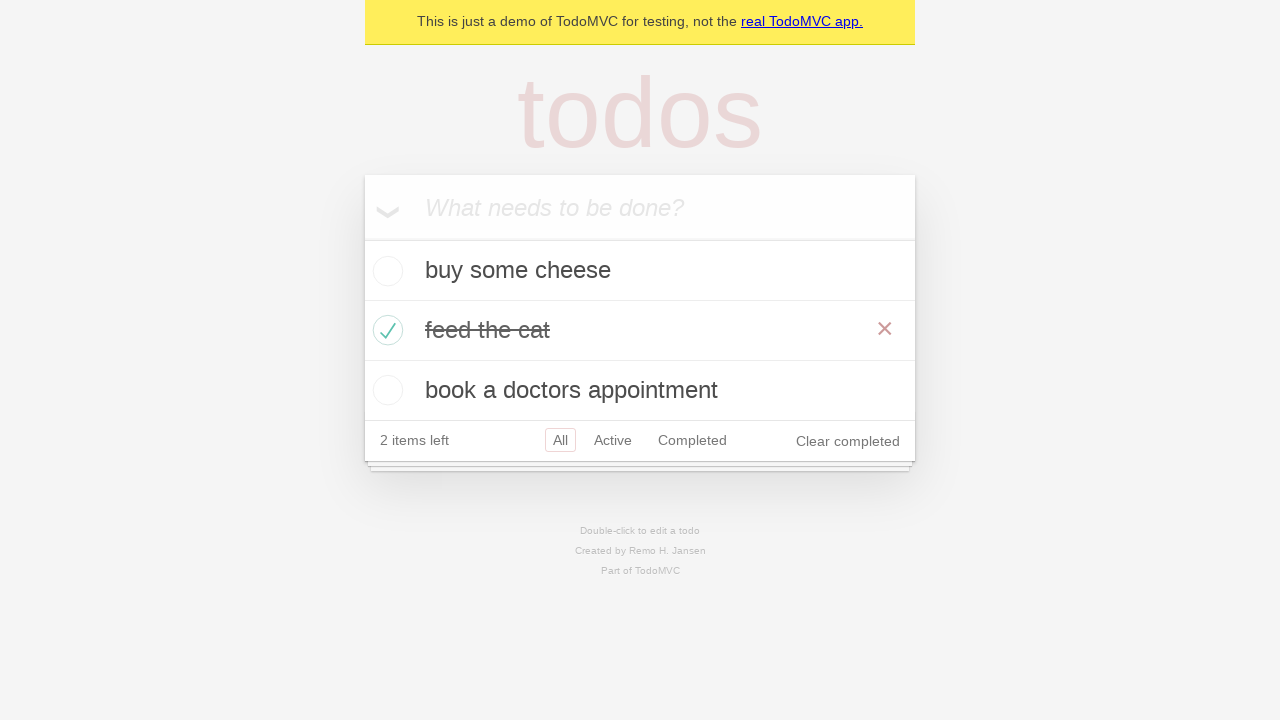

Clicked 'All' filter link at (560, 440) on internal:role=link[name="All"i]
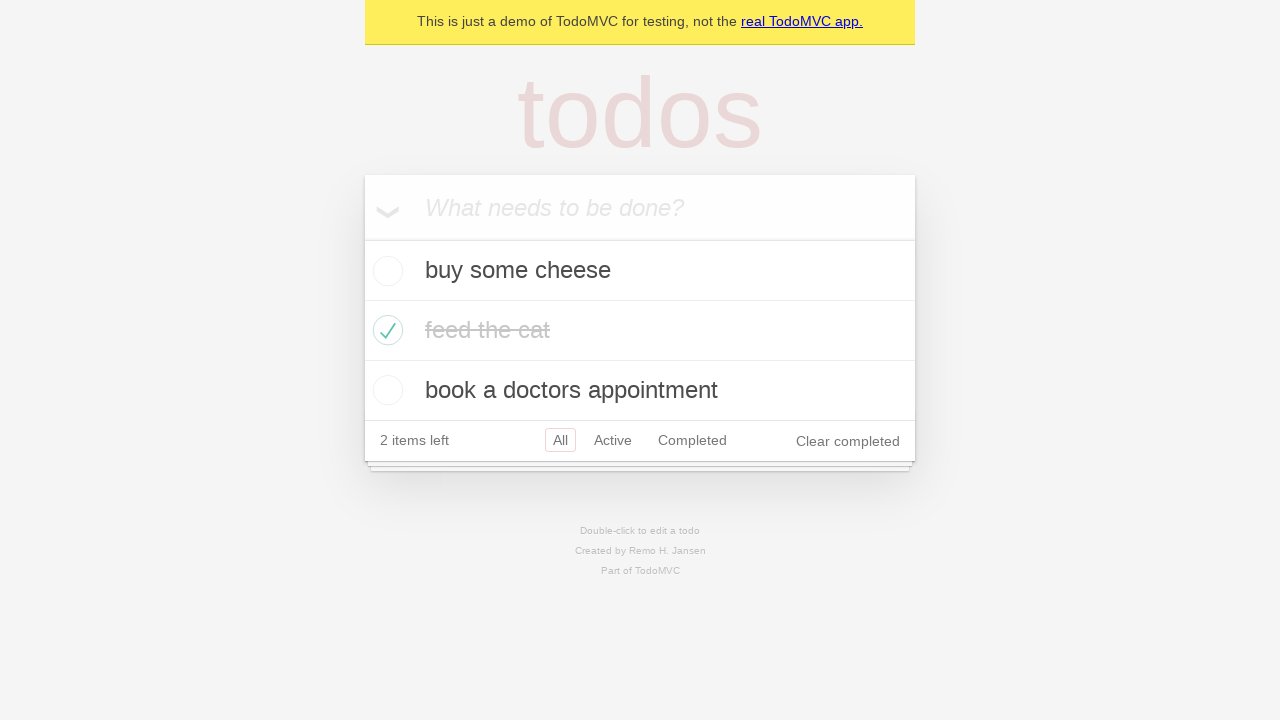

Clicked 'Active' filter link at (613, 440) on internal:role=link[name="Active"i]
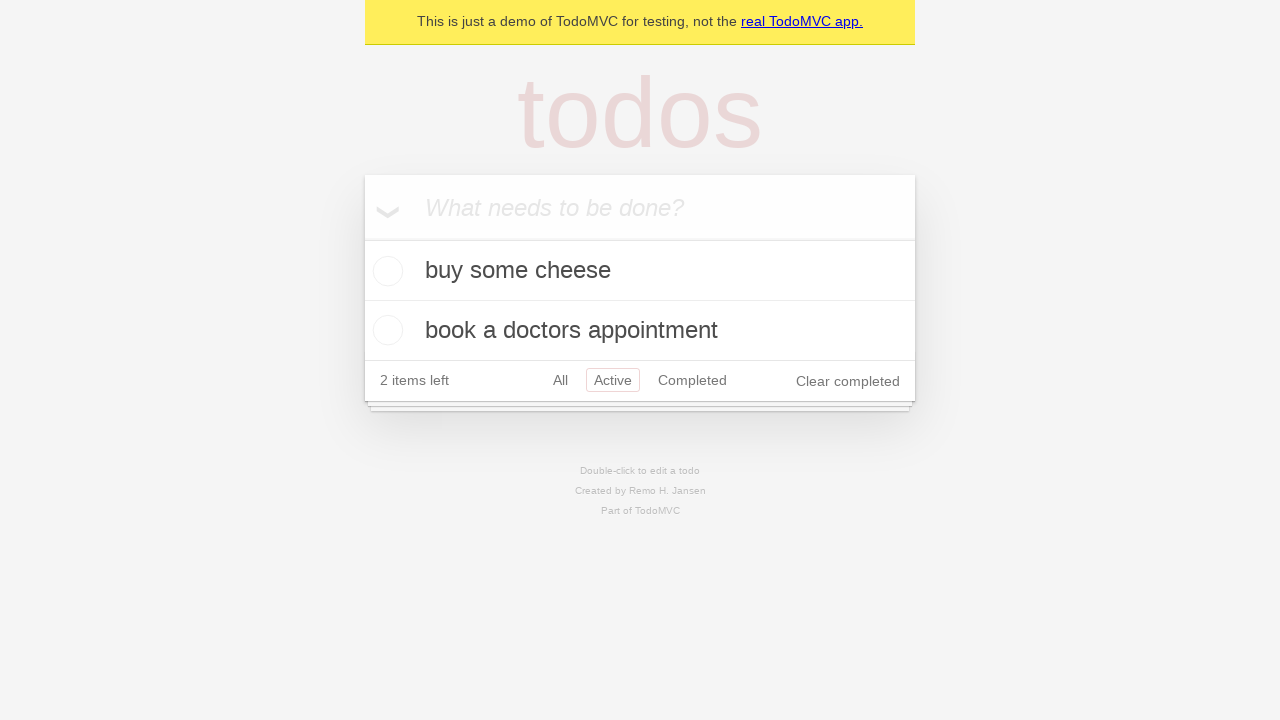

Clicked 'Completed' filter link at (692, 380) on internal:role=link[name="Completed"i]
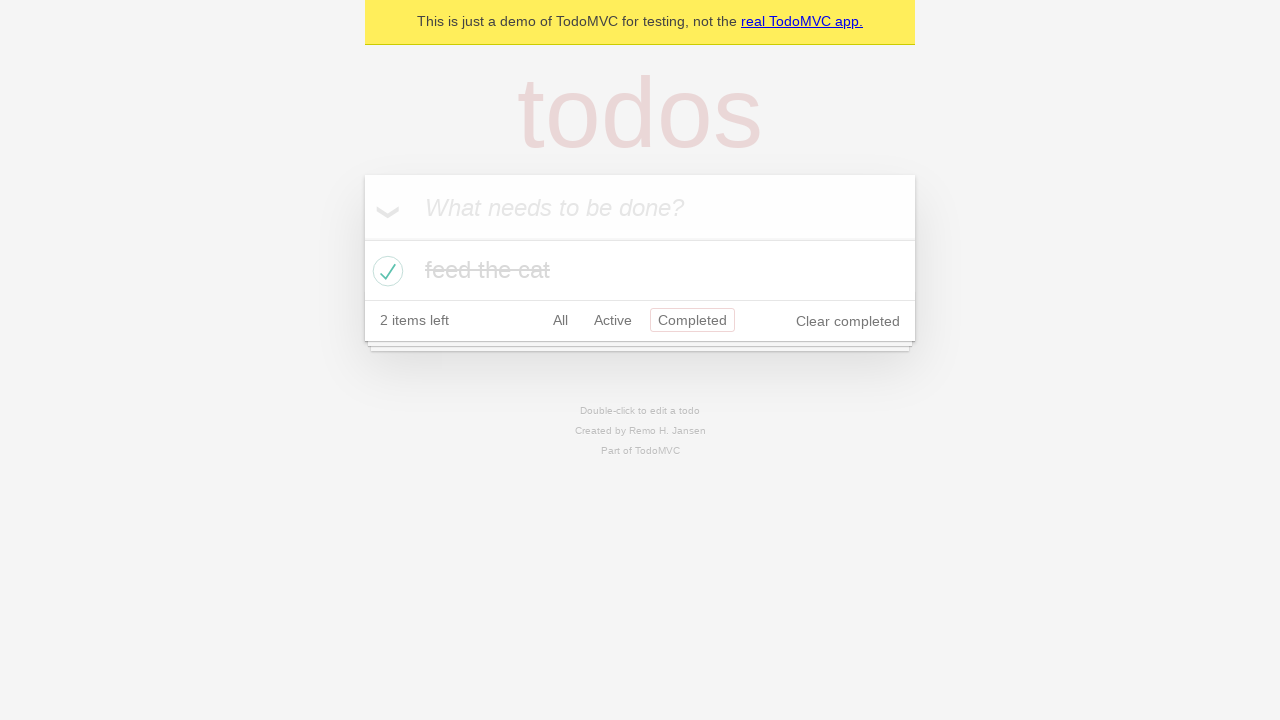

Navigated back using browser back button (from Completed to Active filter)
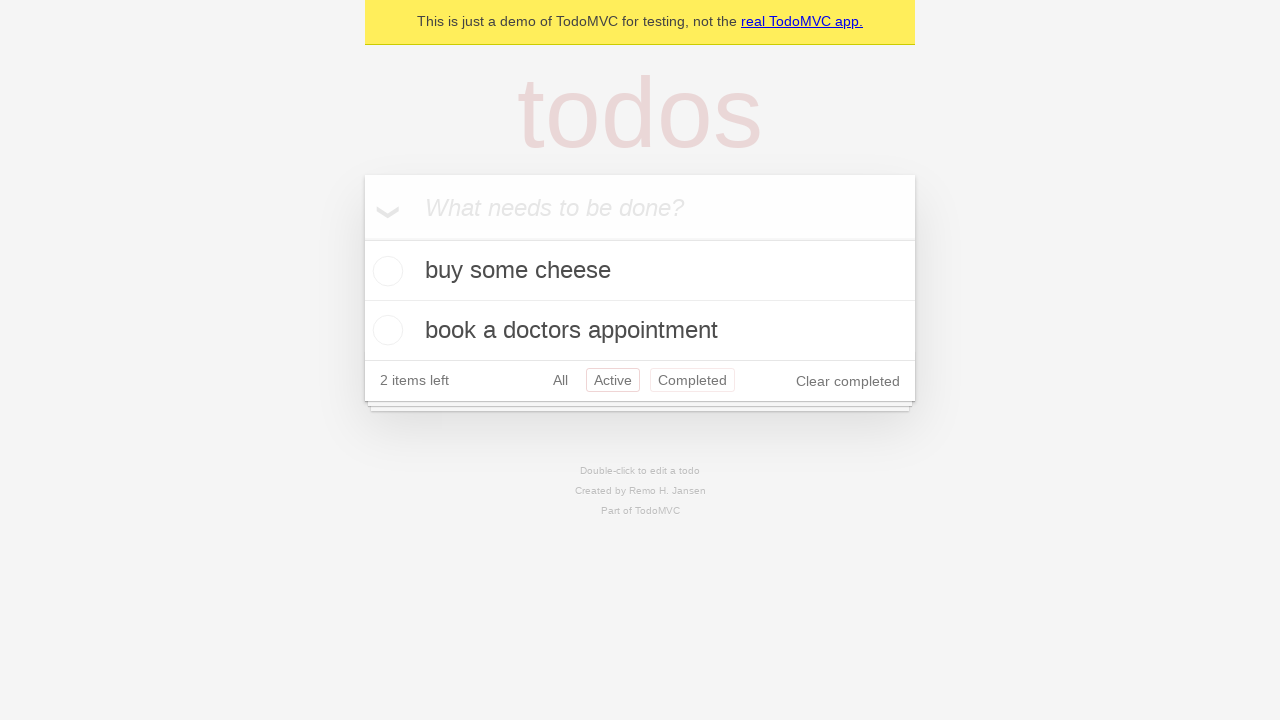

Navigated back using browser back button (from Active to All filter)
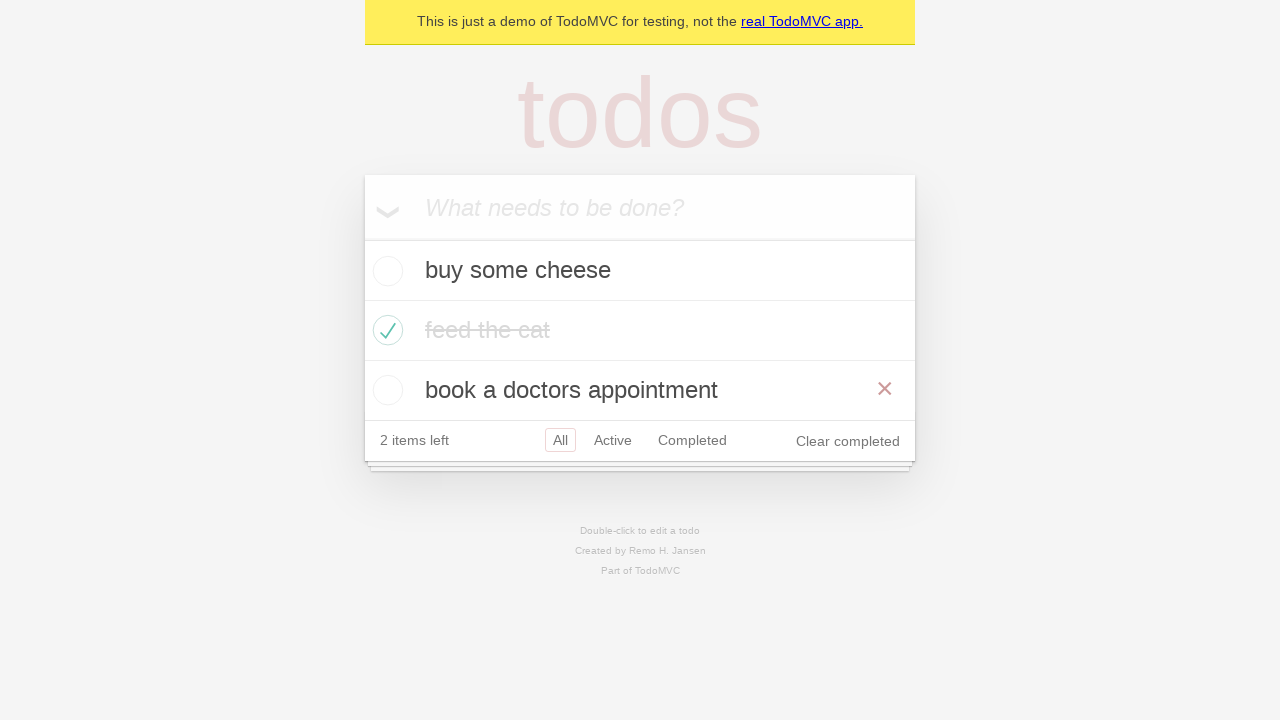

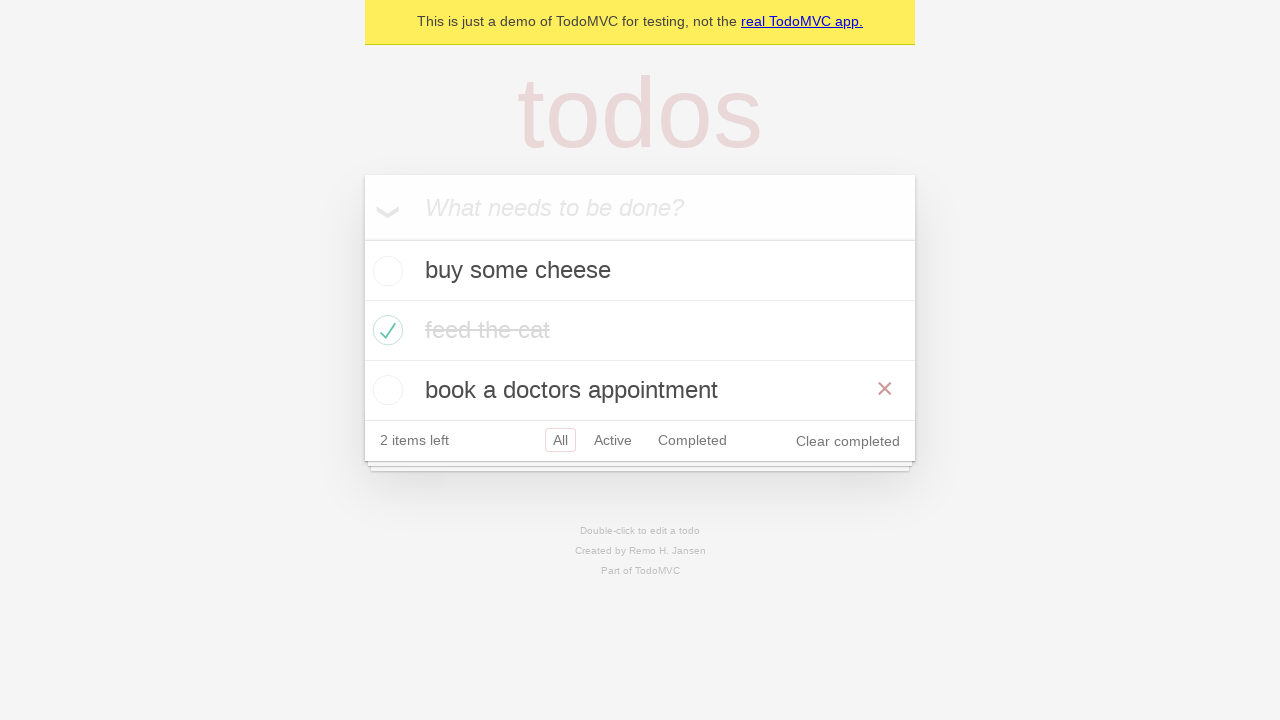